Tests the add/remove elements functionality by clicking the "Add Element" button to create a Delete button, verifying it appears, then clicking Delete to remove it and verifying it's gone

Starting URL: https://practice.cydeo.com/add_remove_elements/

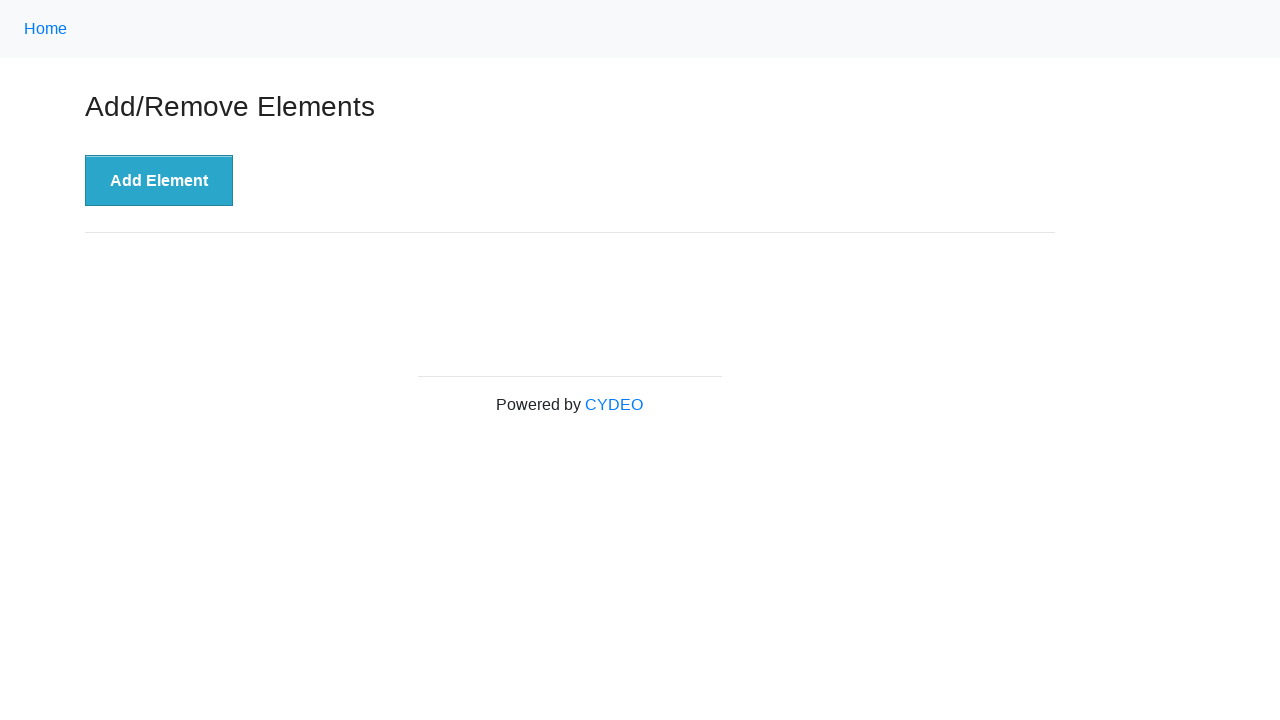

Clicked 'Add Element' button to create a Delete button at (159, 181) on xpath=//button[text()='Add Element']
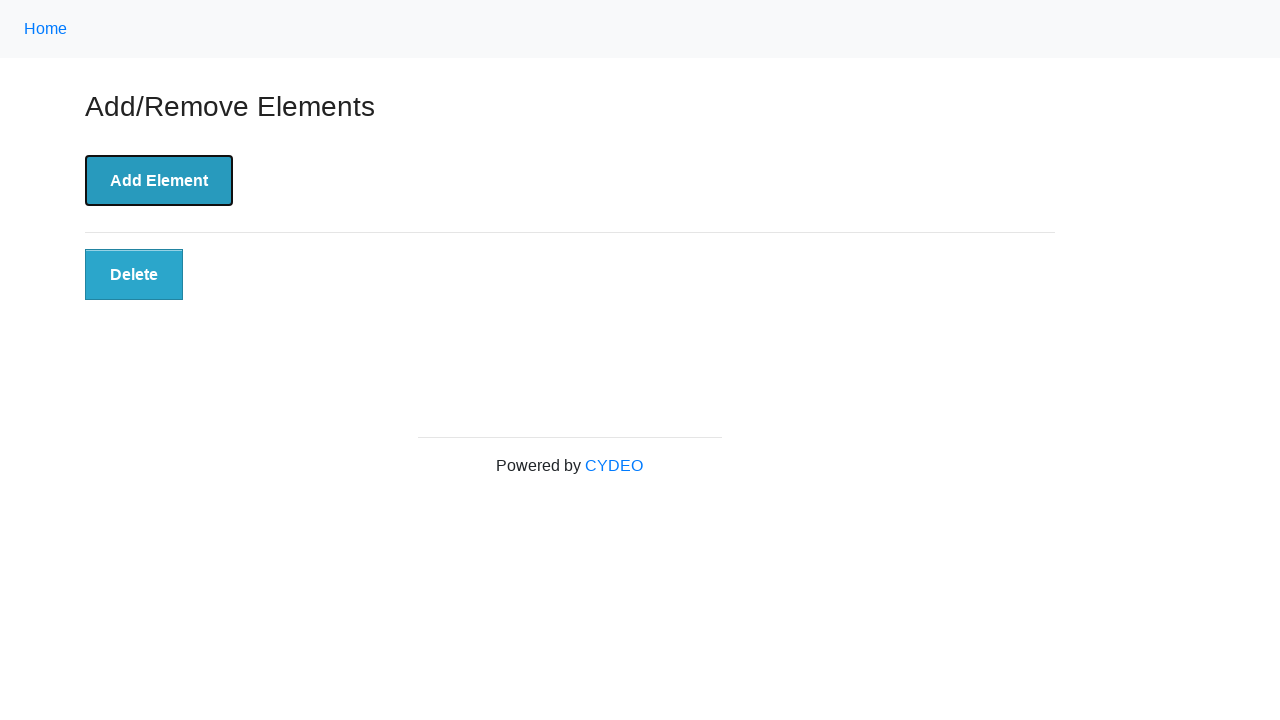

Delete button appeared on the page
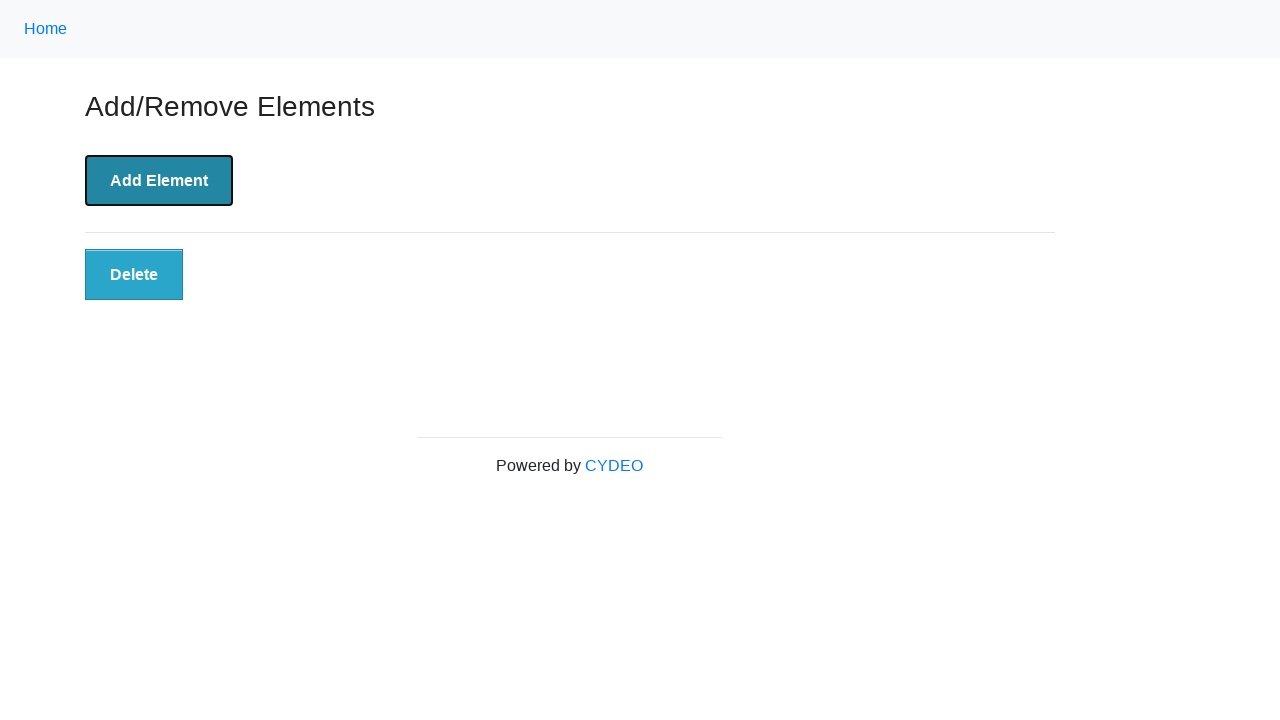

Clicked 'Delete' button to remove the element at (134, 275) on xpath=//button[text()='Delete']
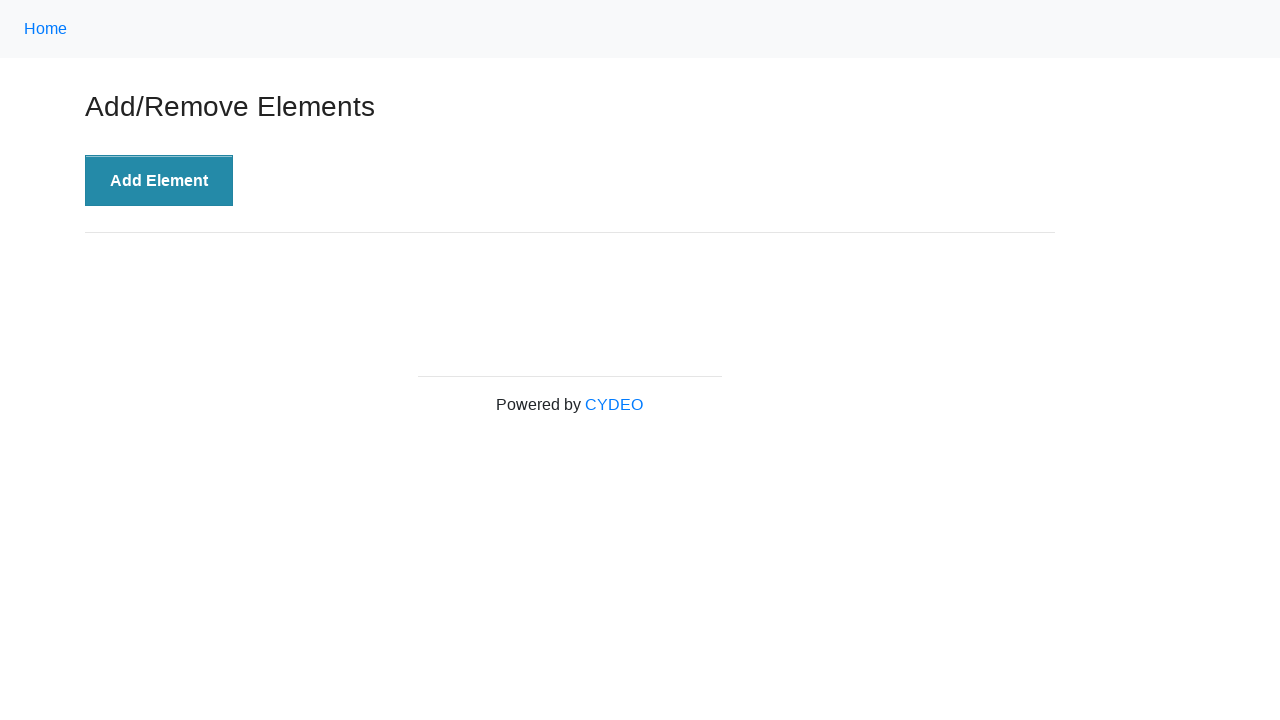

Delete button is no longer visible - element successfully removed
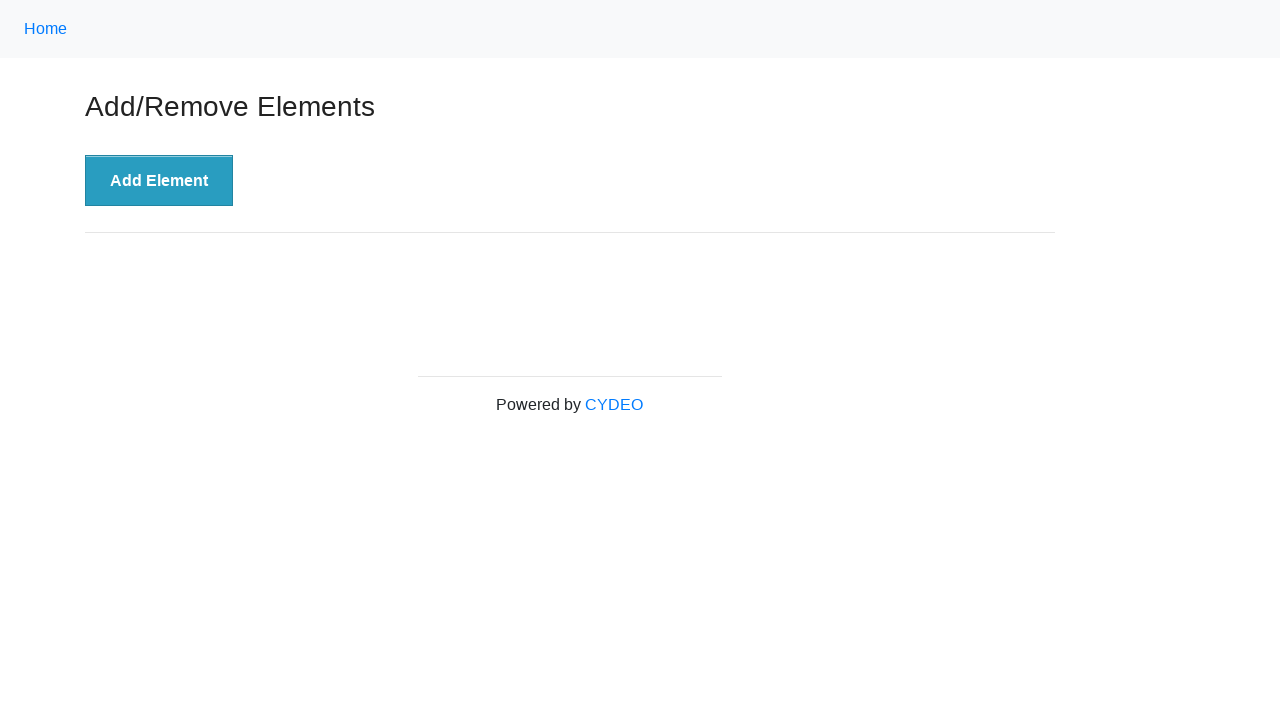

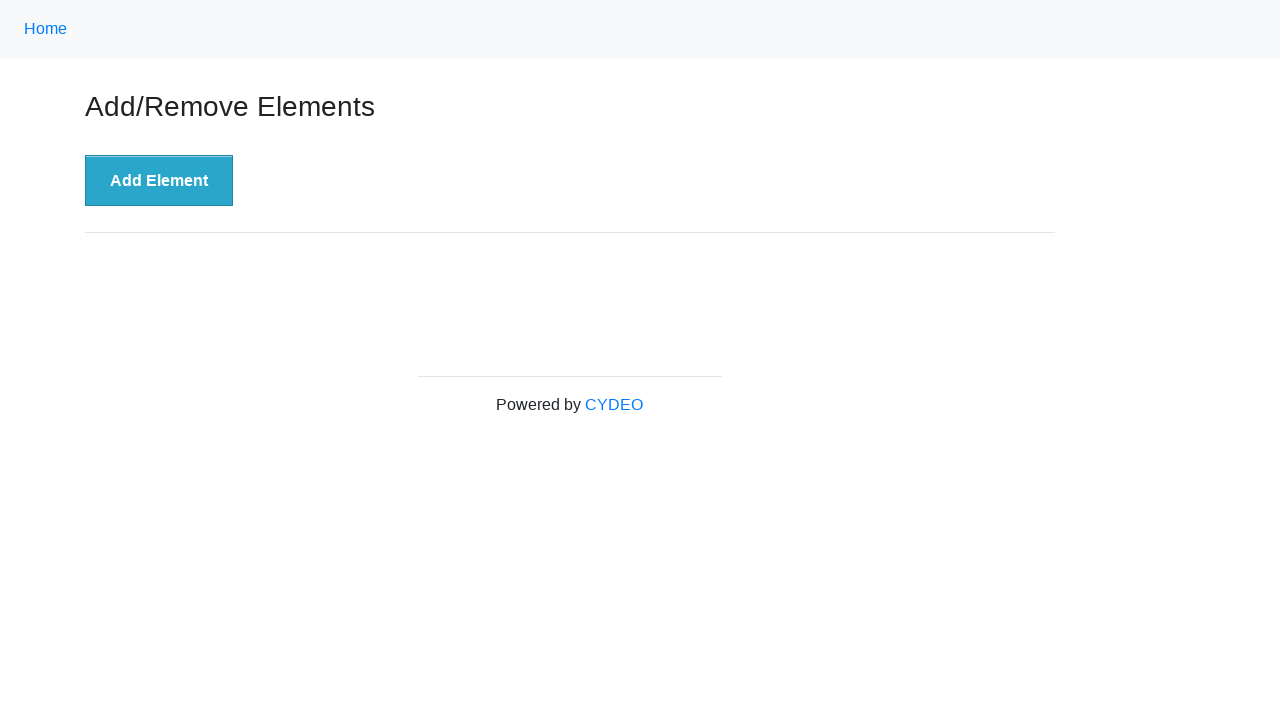